Tests site navigation on an Evil Corp themed Carrd.co page by clicking through various buttons and navigation elements to verify the site's interactive components work correctly.

Starting URL: https://evil-corp.carrd.co

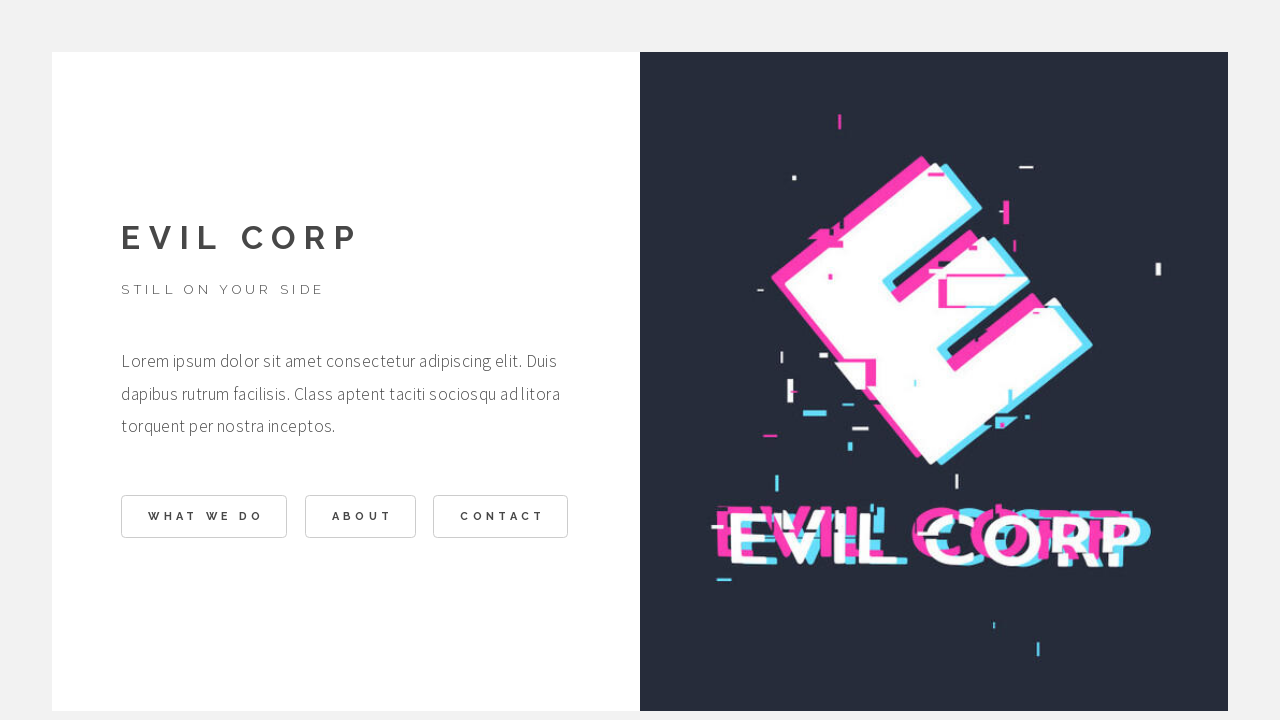

Clicked first button in buttons02 section at (204, 517) on #buttons02 .n01
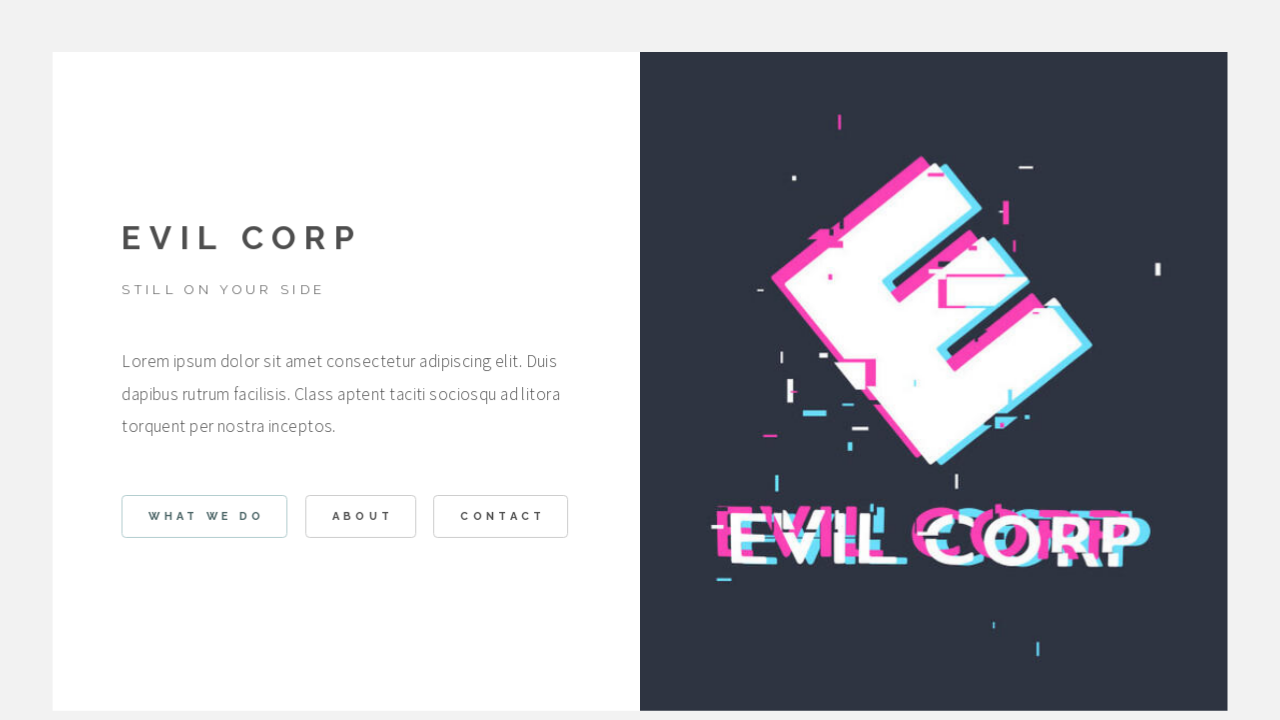

Waited 1 second for button interaction to complete
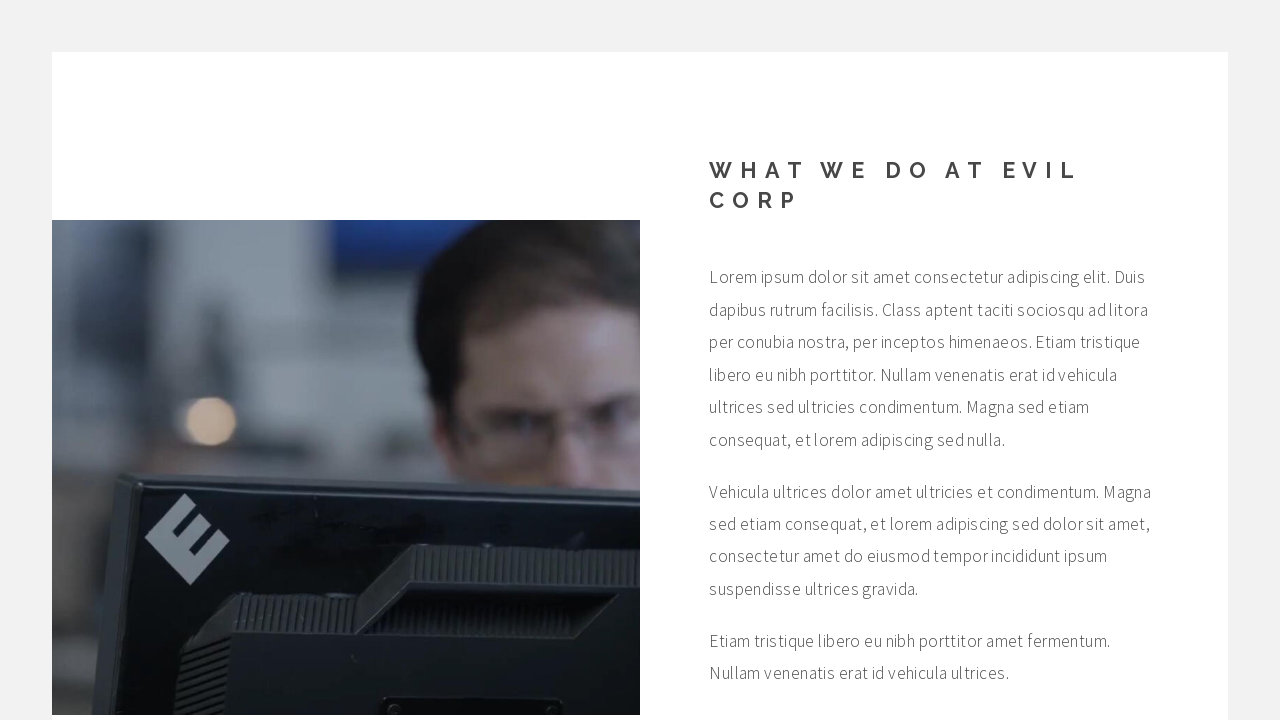

Clicked button in buttons03 section at (771, 542) on #buttons03 .button
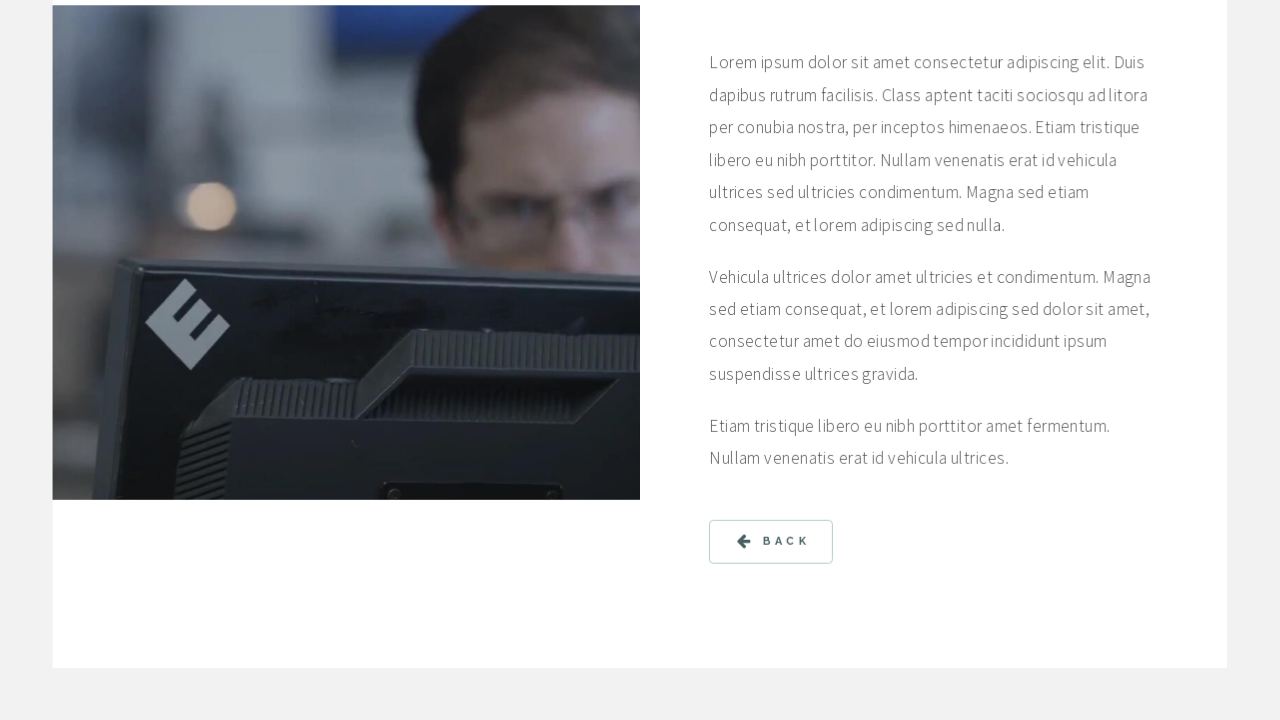

Waited 1 second for button interaction to complete
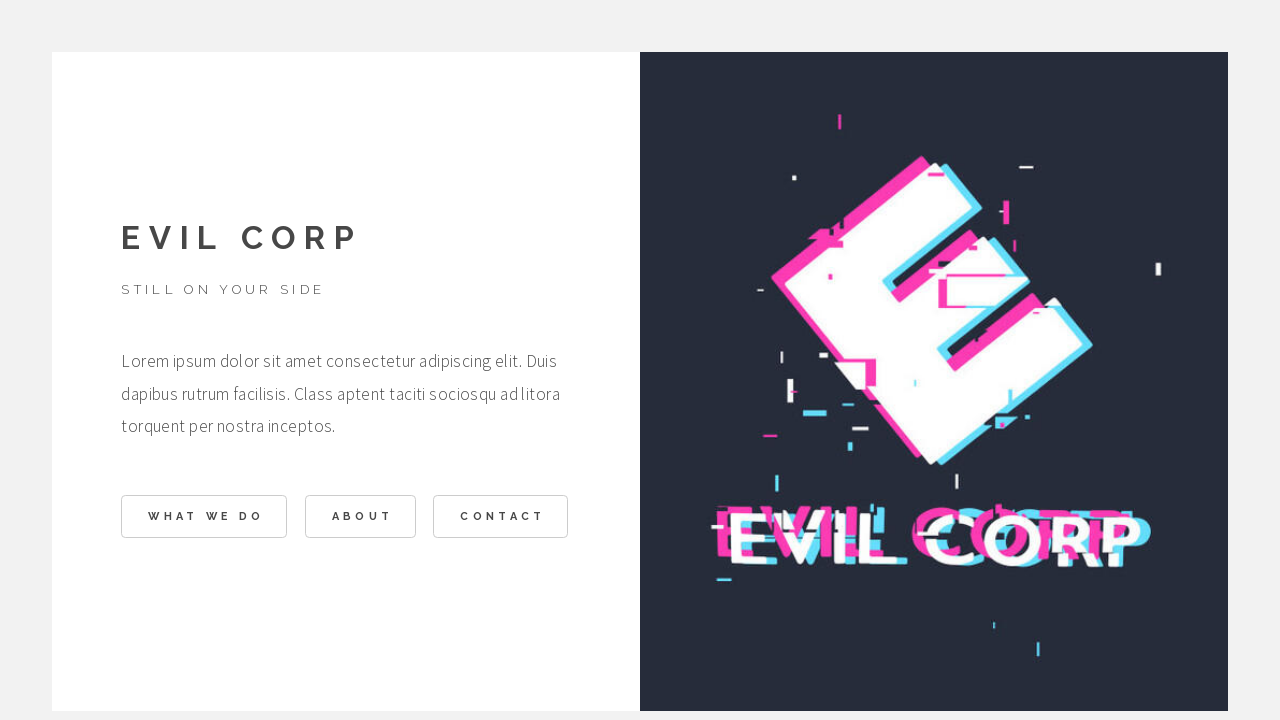

Clicked second list item button at (360, 517) on li:nth-child(2) > .button
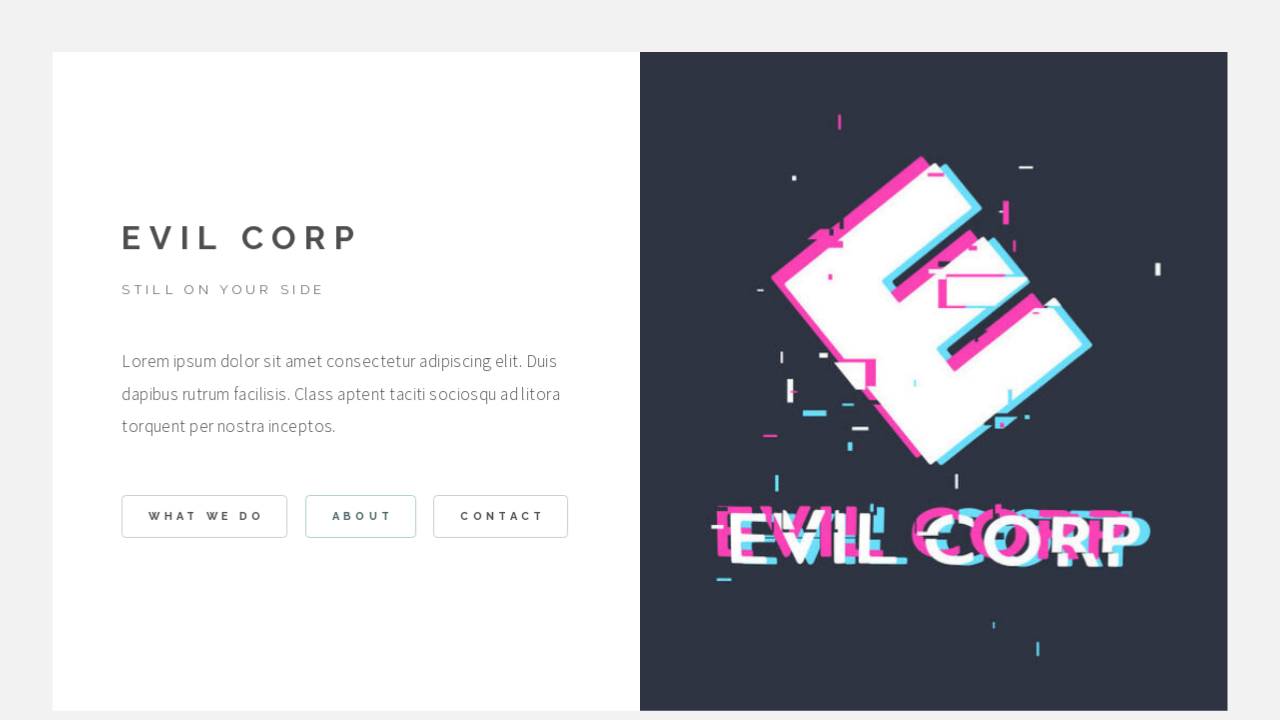

Waited 1 second for button interaction to complete
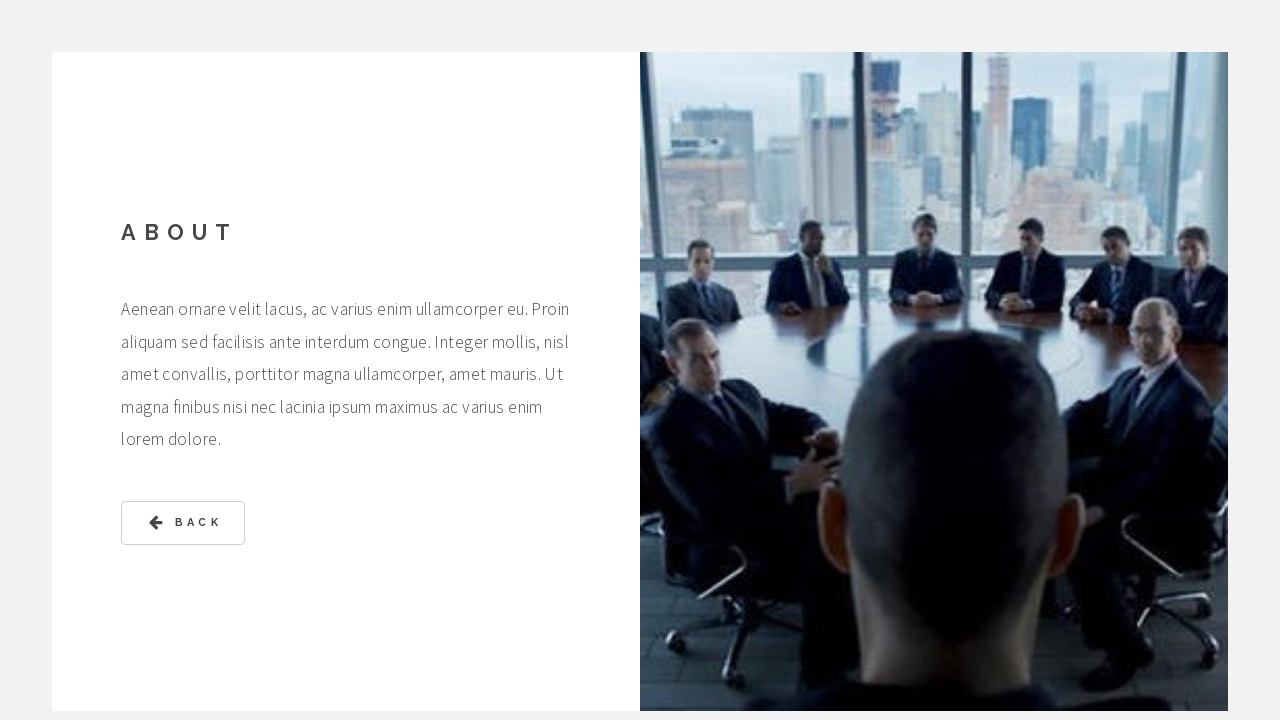

Clicked label in buttons05 section at (198, 523) on #buttons05 .label
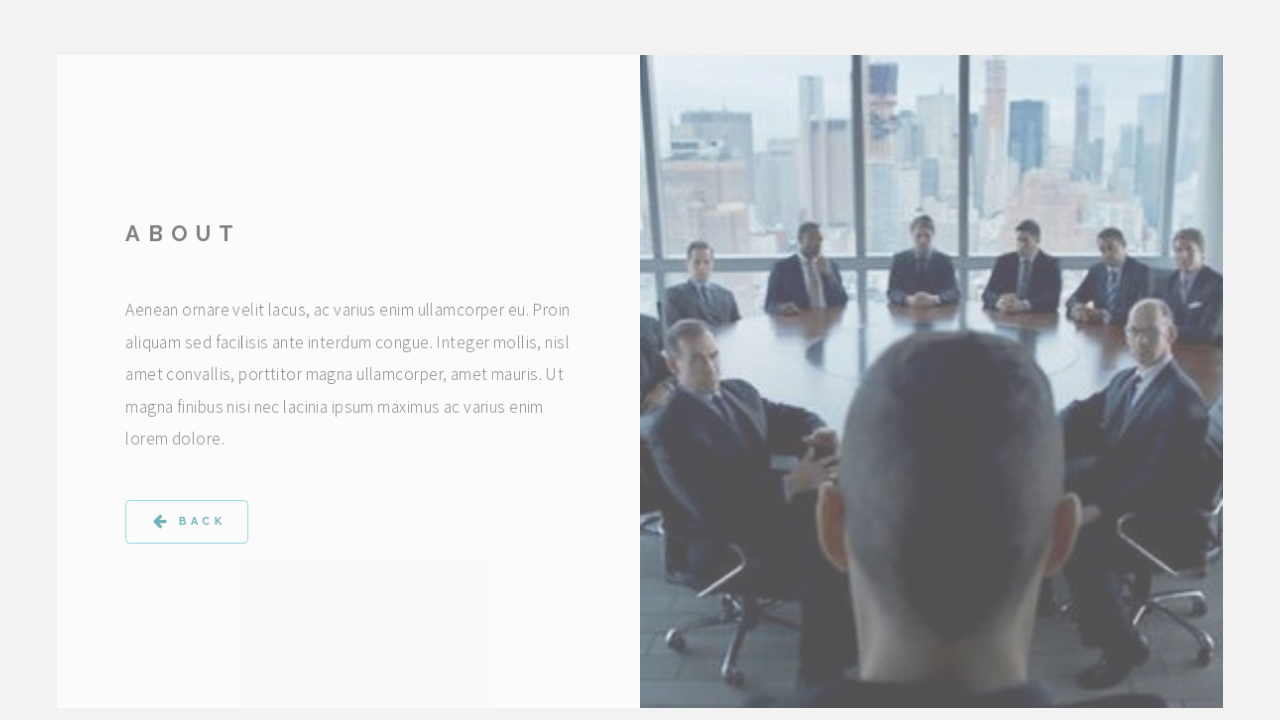

Waited 1 second for label interaction to complete
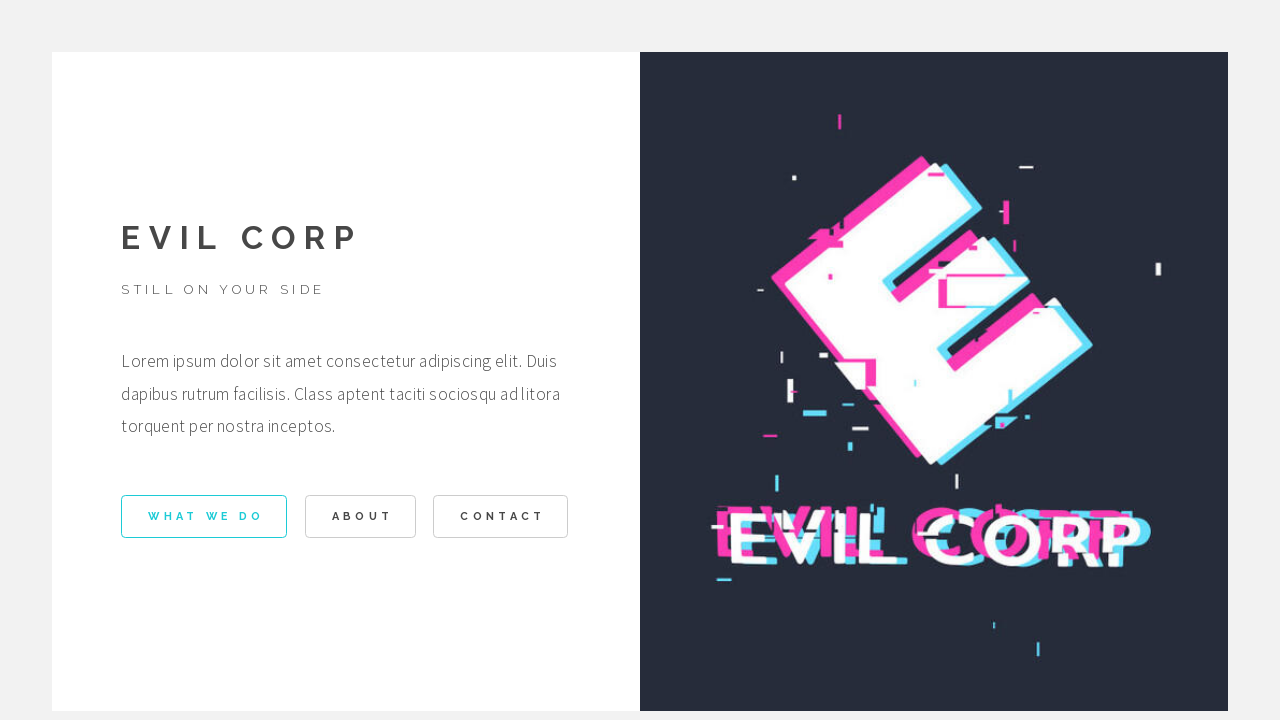

Clicked third list item button at (501, 517) on li:nth-child(3) > .button
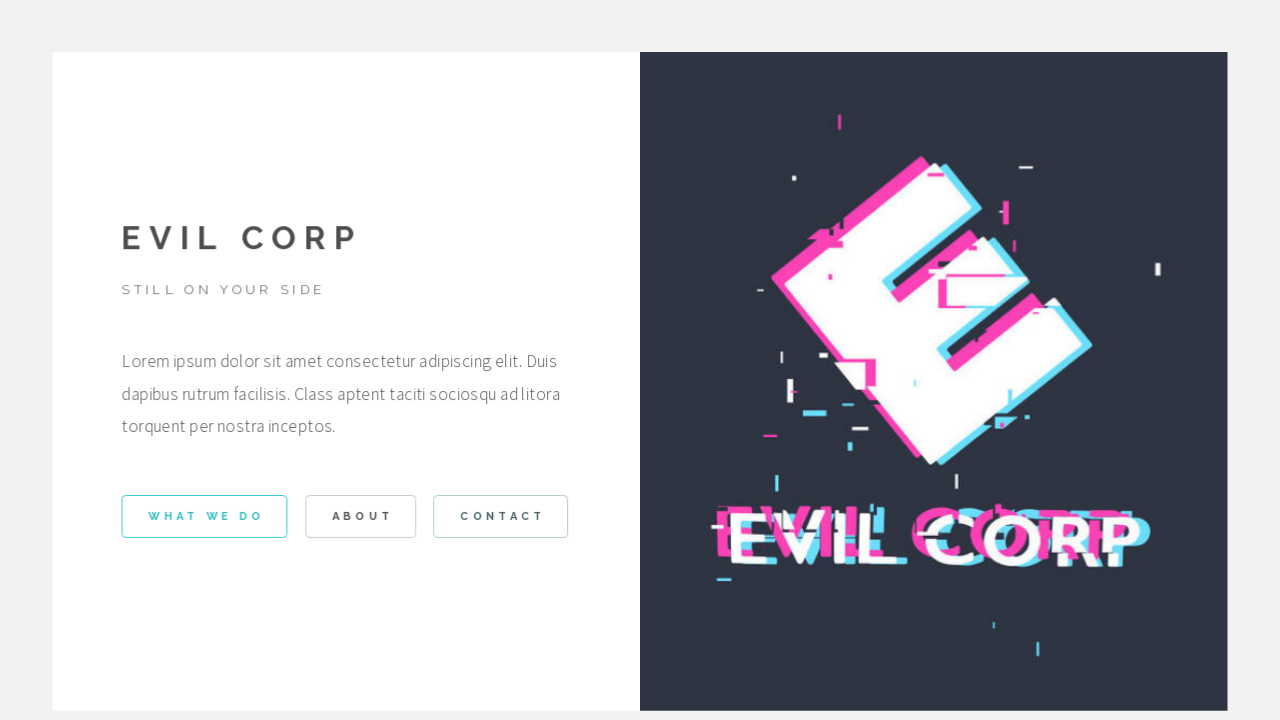

Waited 1 second for button interaction to complete
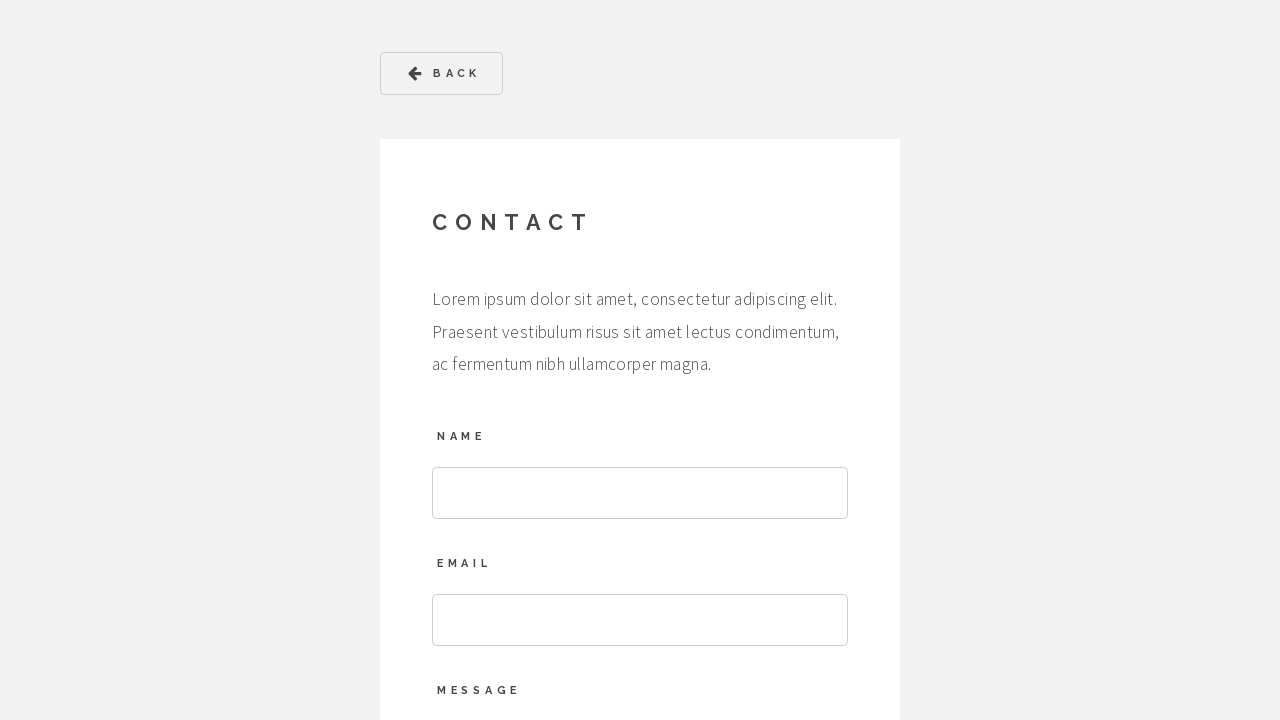

Clicked SVG element in buttons01 section at (415, 74) on #buttons01 svg
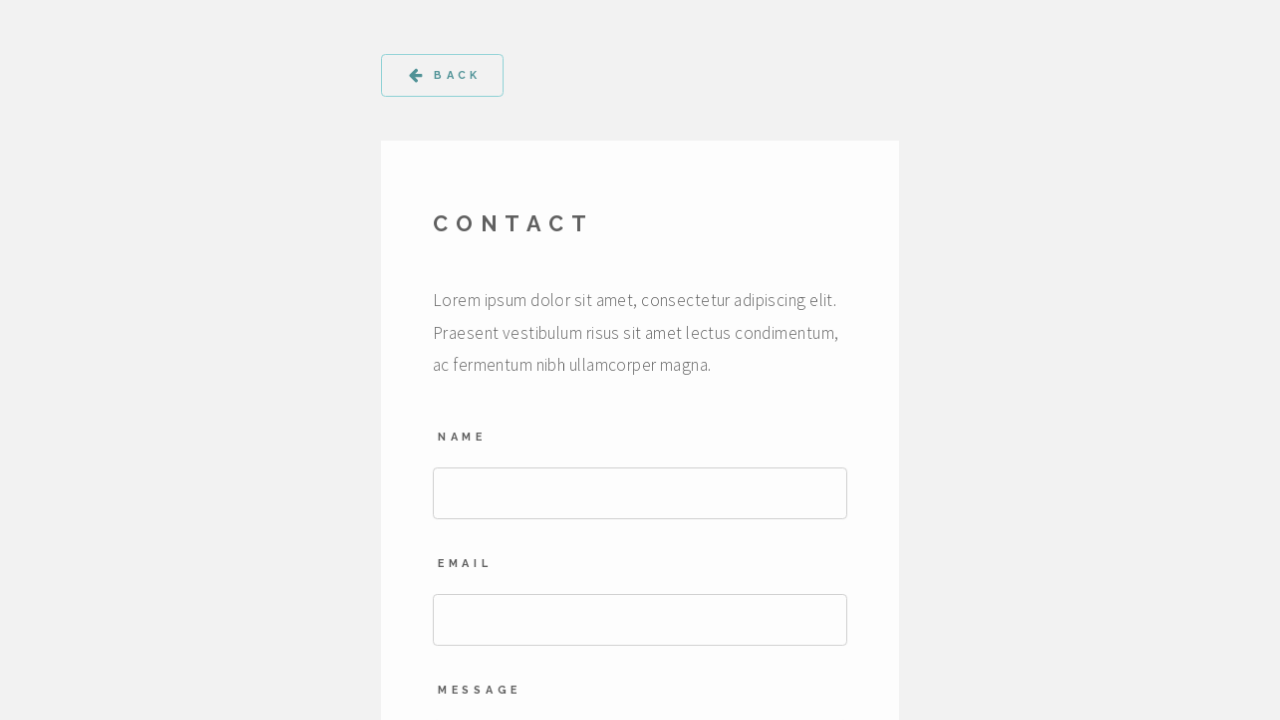

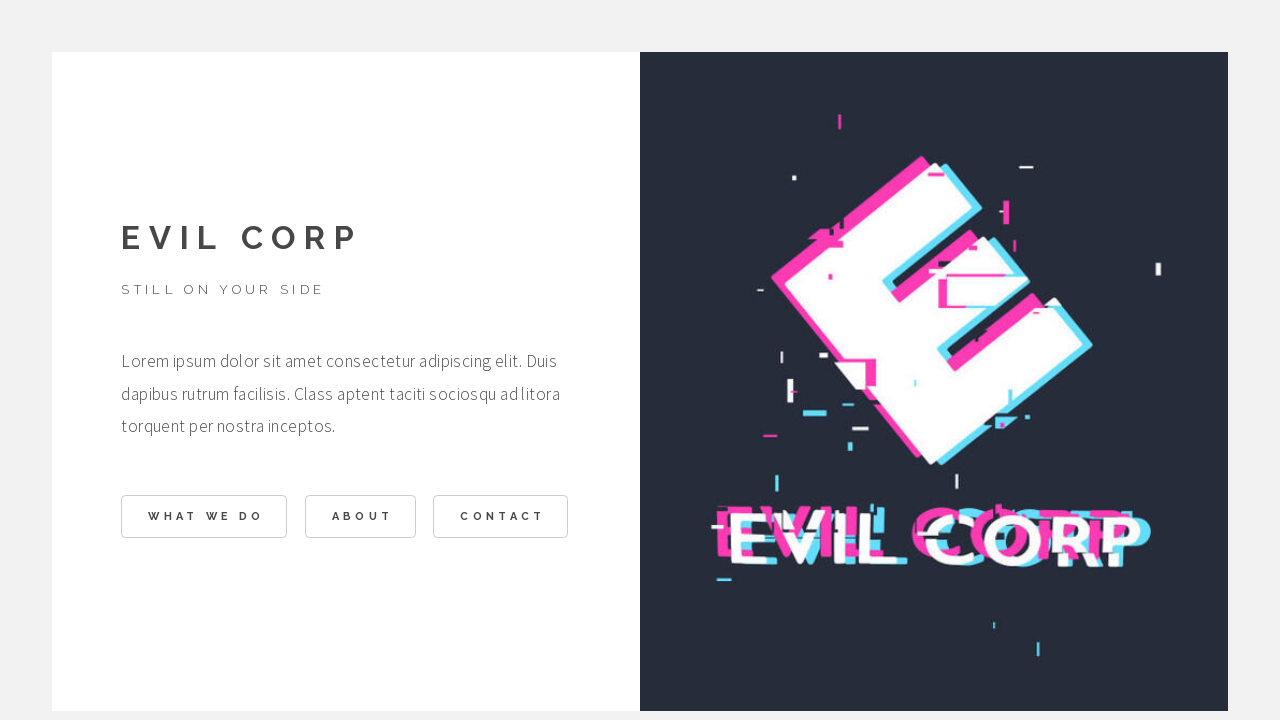